Navigates to the Long Page from the main page and verifies the page URL and title

Starting URL: https://bonigarcia.dev/selenium-webdriver-java/

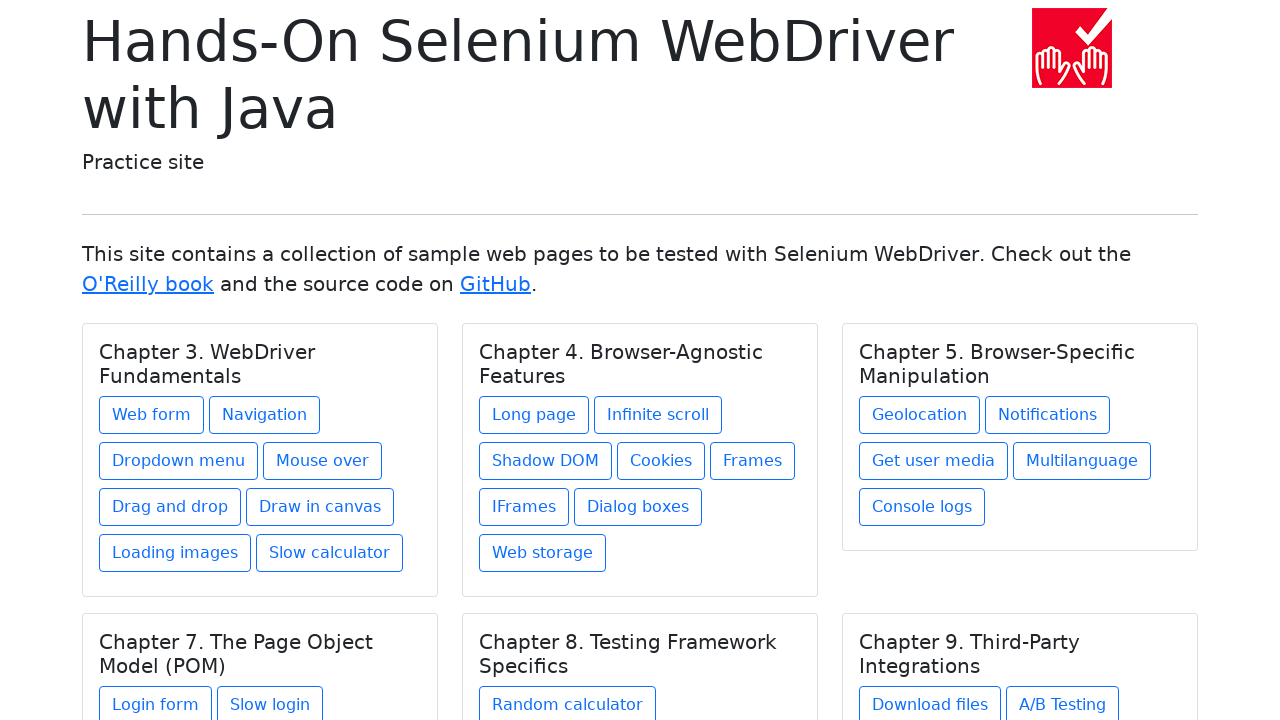

Clicked on the Long Page link under Chapter 4 at (534, 415) on xpath=//h5[text()='Chapter 4. Browser-Agnostic Features']/../a[@href='long-page.
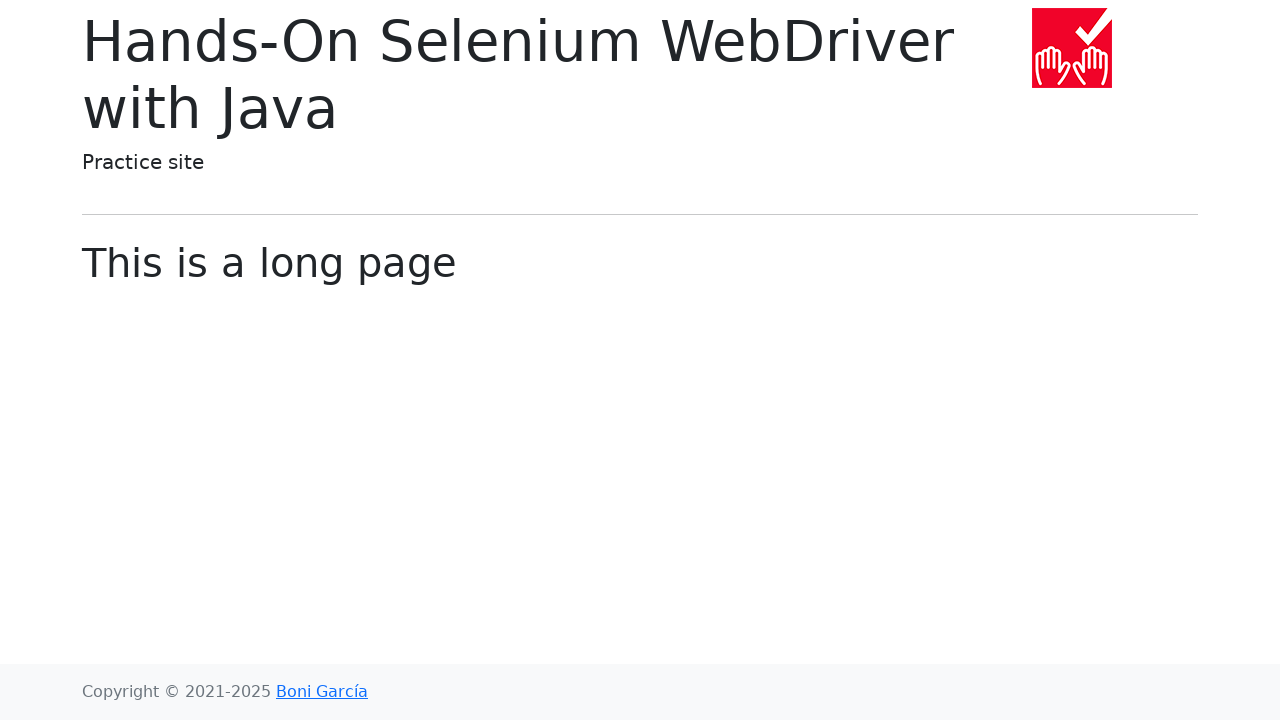

Waited for and verified the page title is displayed
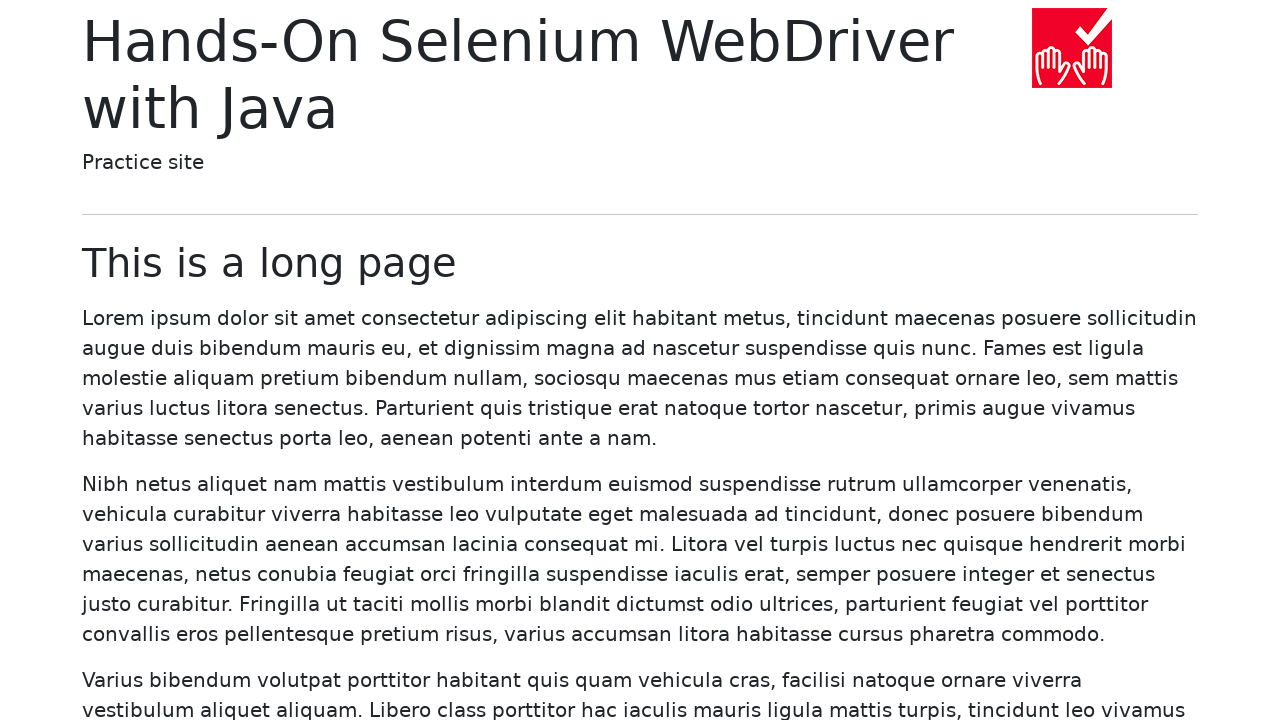

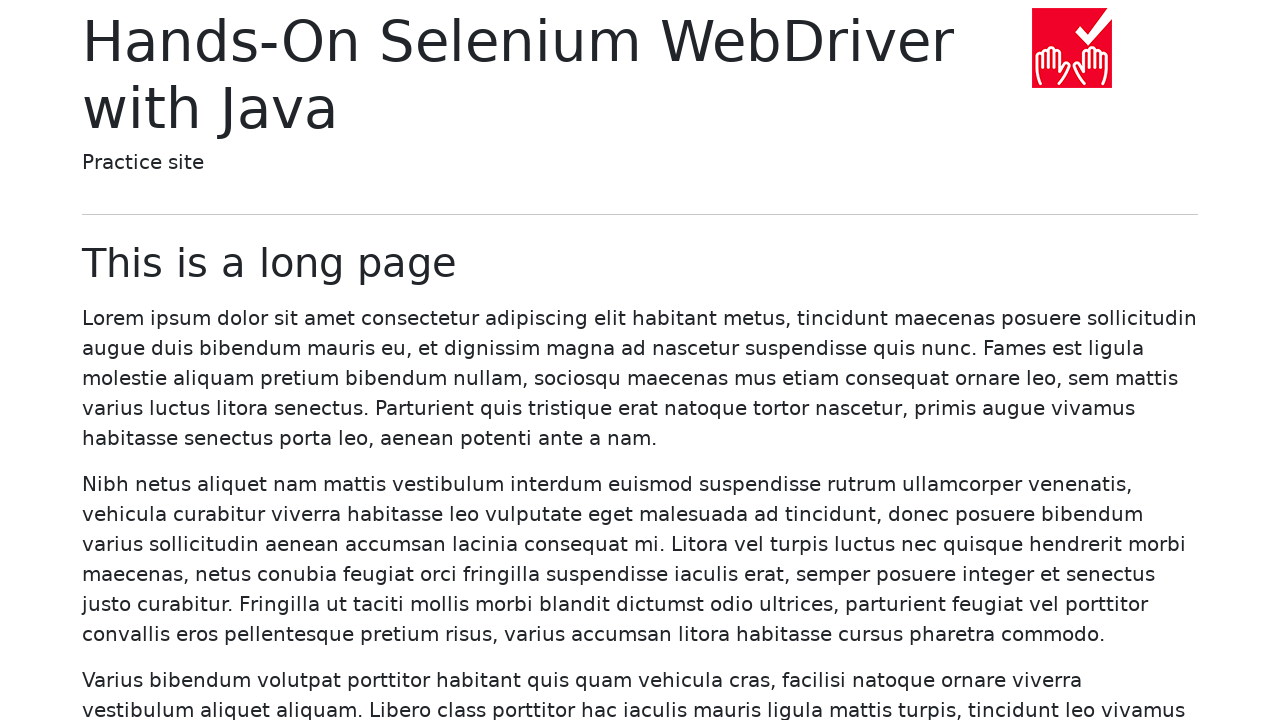